Tests hover functionality by moving mouse over an element and verifying that hidden content becomes visible

Starting URL: http://the-internet.herokuapp.com/hovers

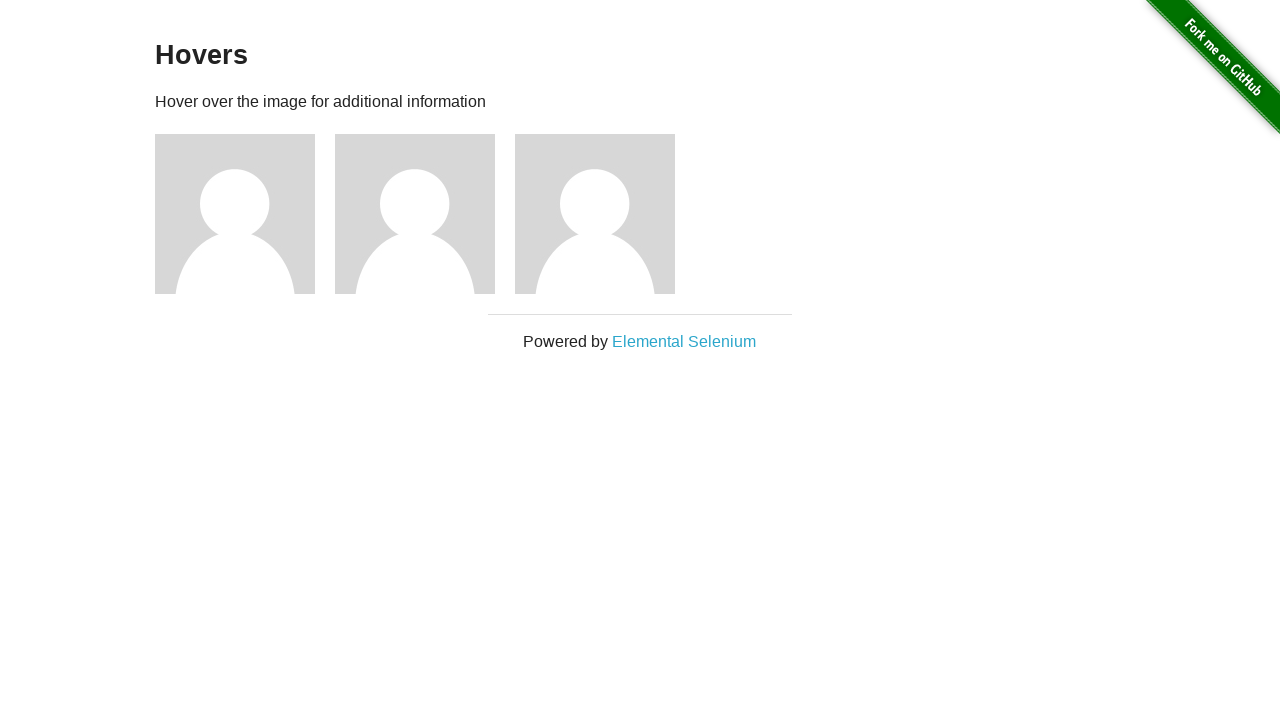

Hovered over the first figure element at (245, 214) on div.figure
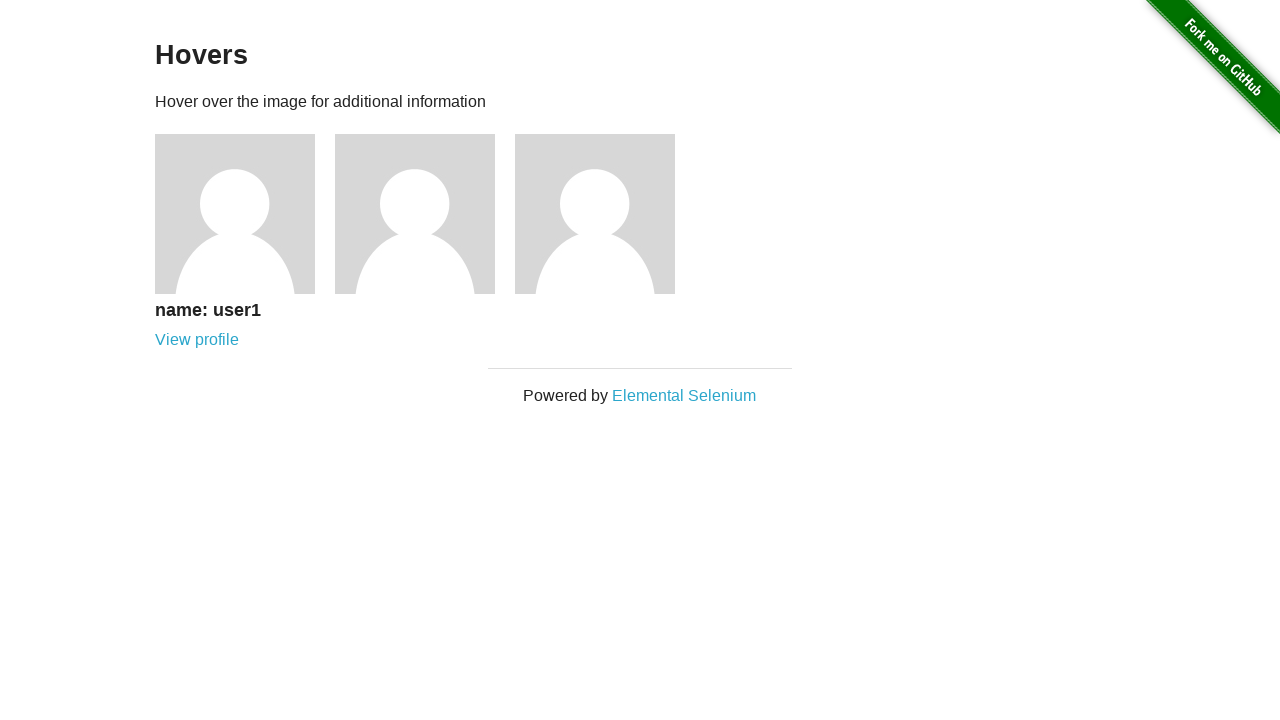

Hidden user name 'name: user1' became visible after hover
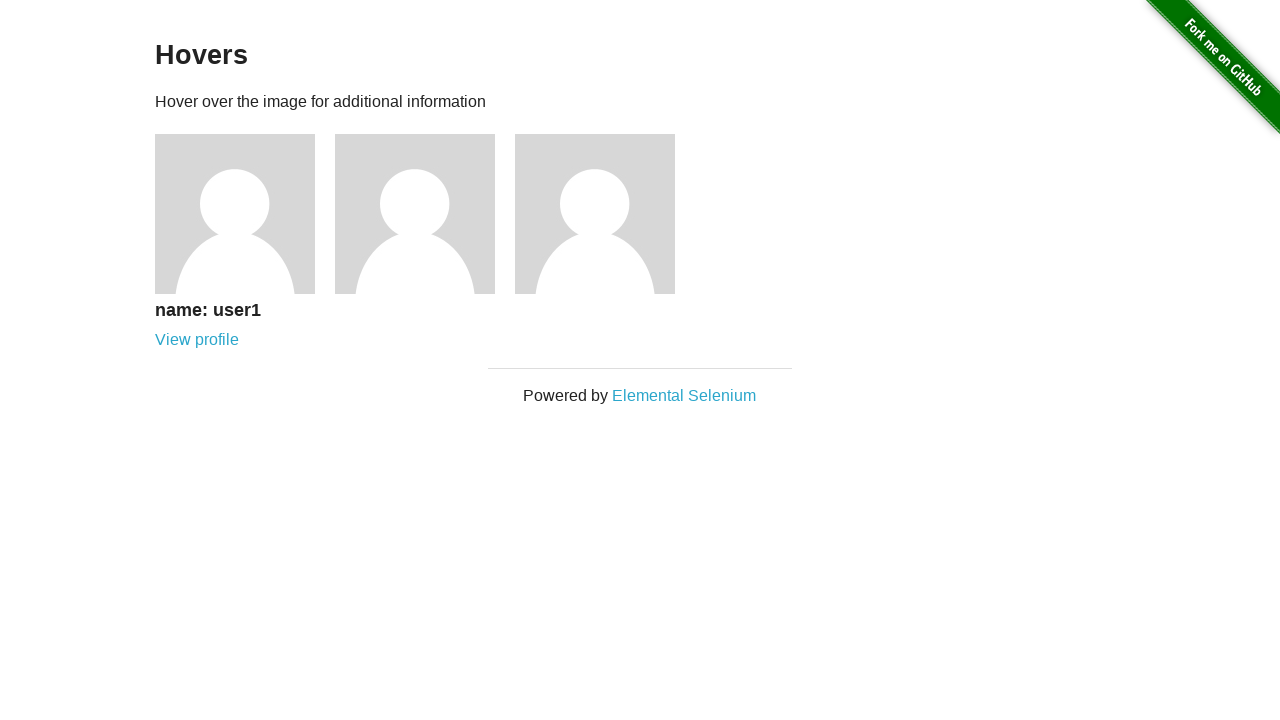

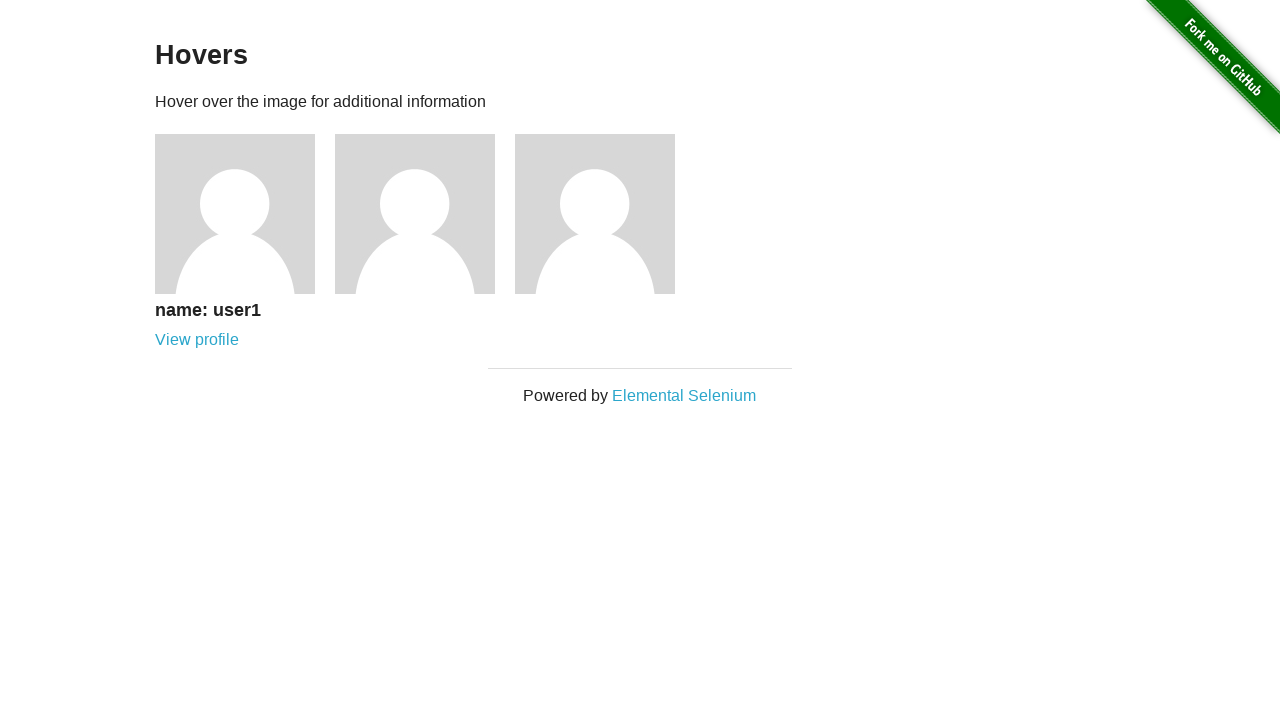